Verifies that the HeadHunter job site page for Saint Petersburg has the correct title

Starting URL: https://spb.hh.ru/

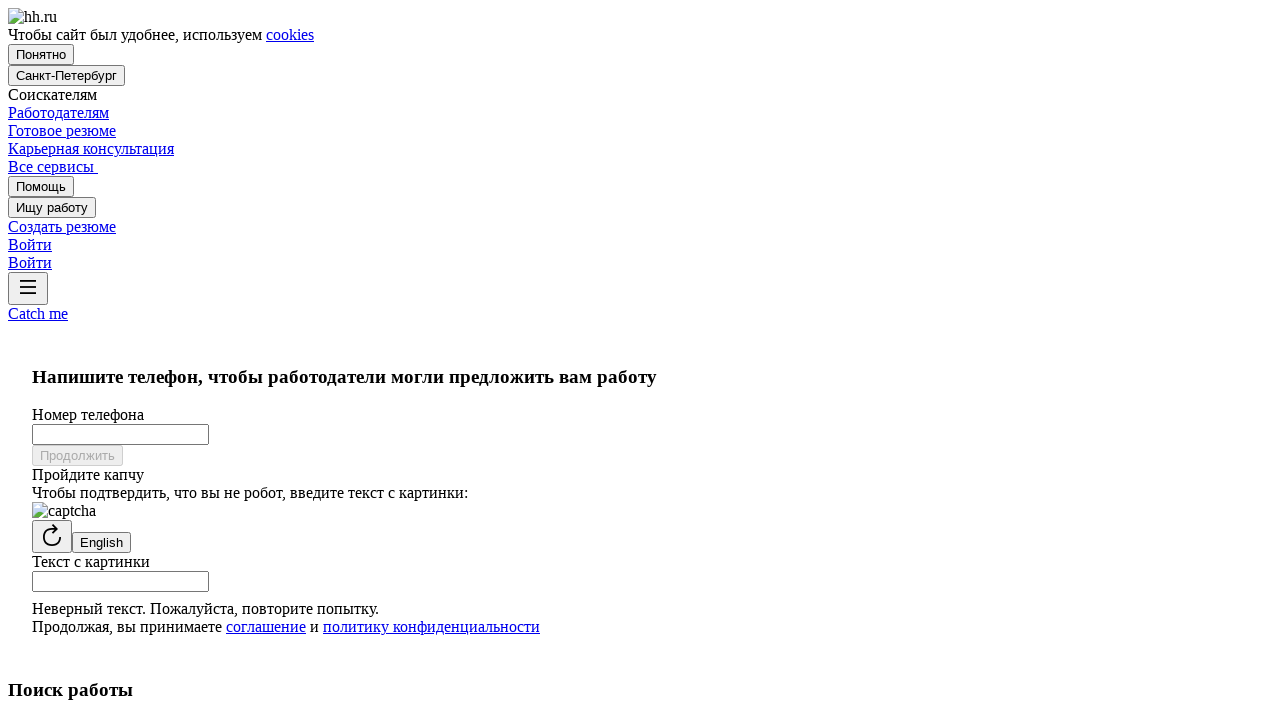

Navigated to HeadHunter Saint Petersburg job site
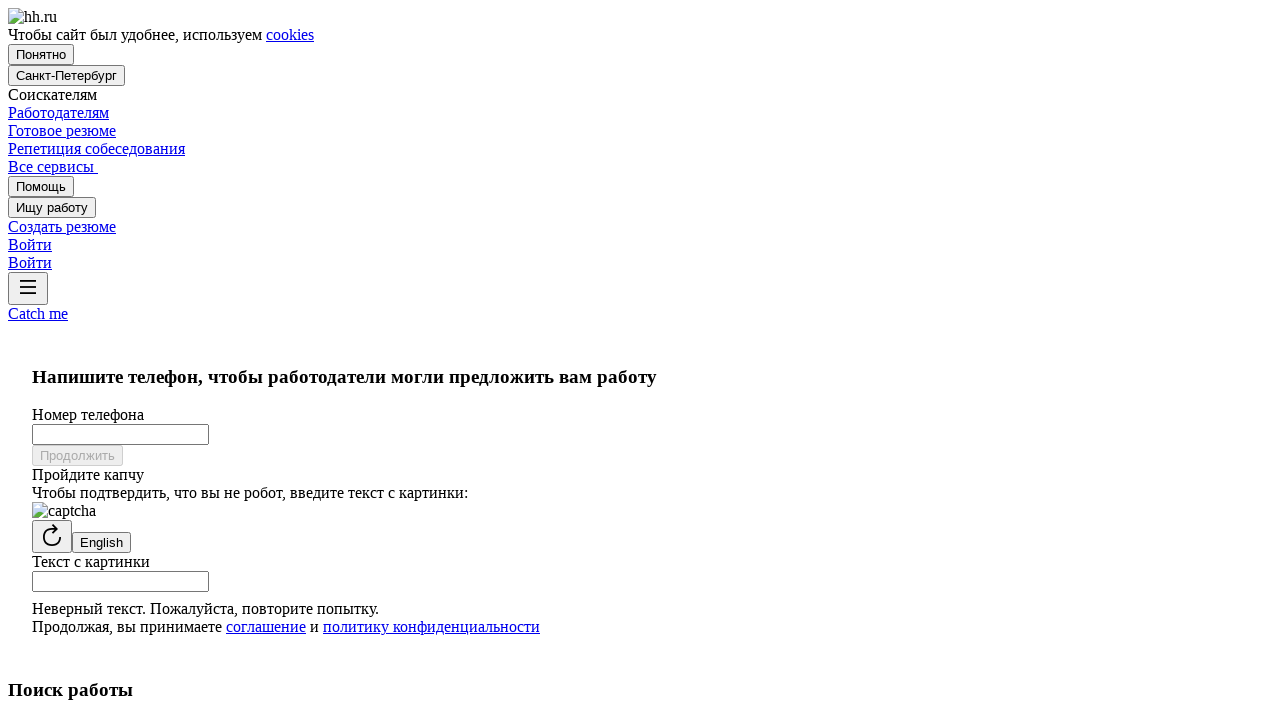

Verified page title is correct: 'Работа в Санкт-Петербурге, поиск персонала и публикация вакансий - spb.hh.ru'
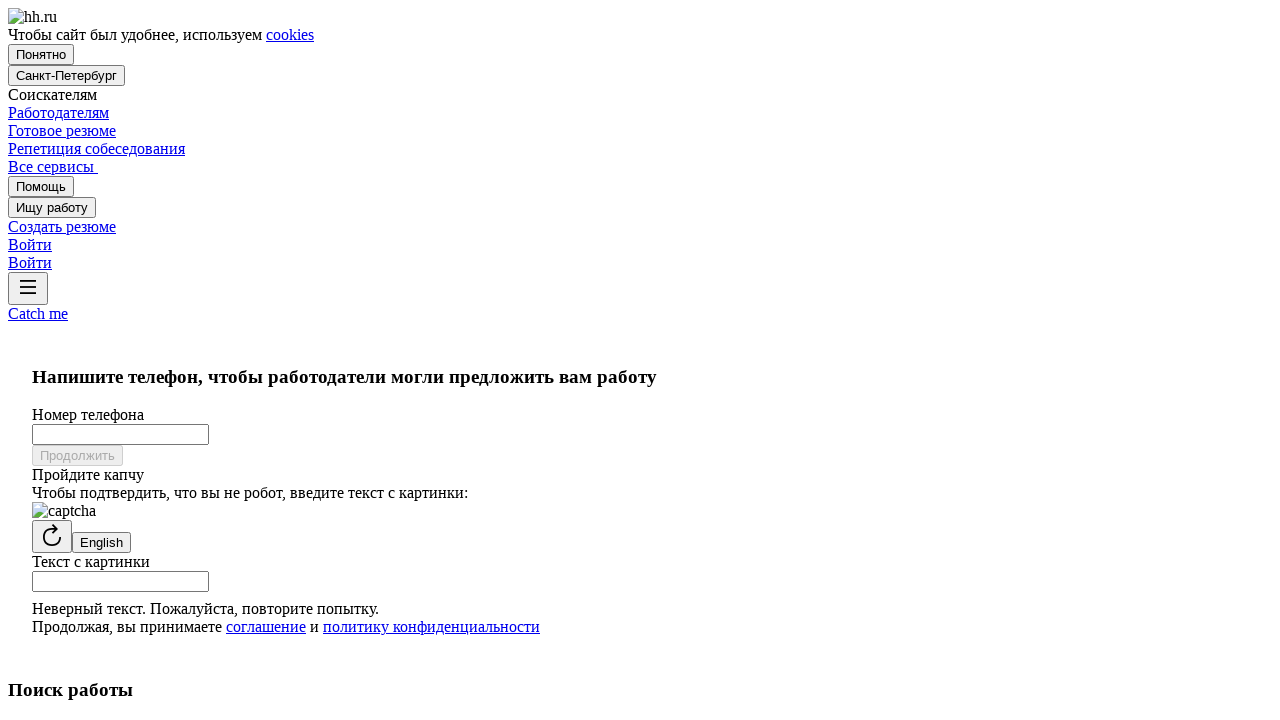

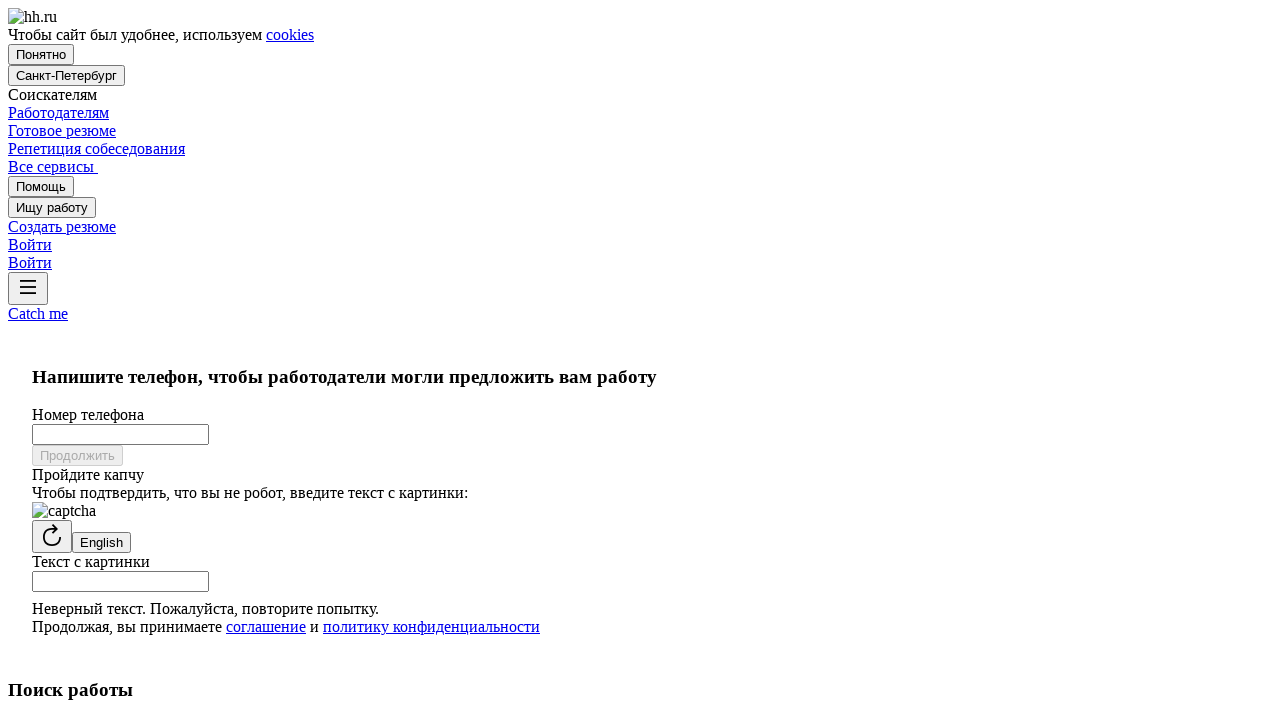